Tests adding a note, then editing it with new title and content, and verifies the update

Starting URL: https://testpages.eviltester.com/apps/note-taker/

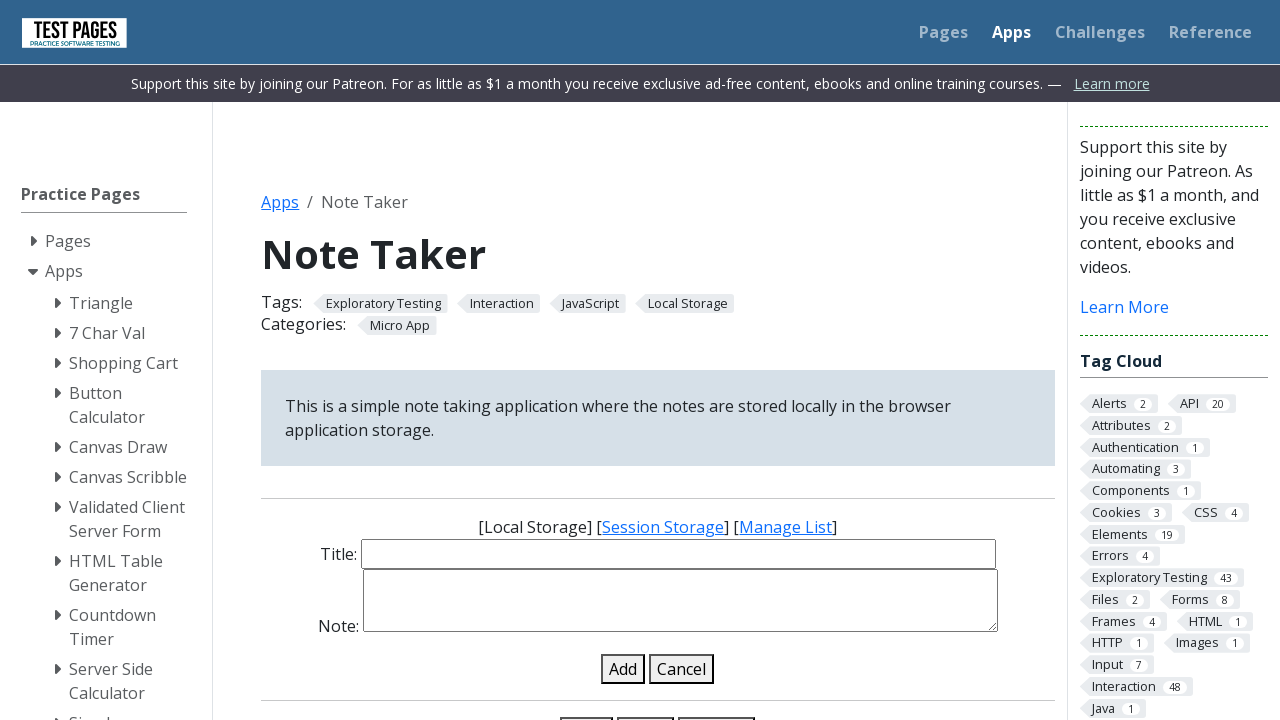

Filled note title input with 'original title' on #note-title-input
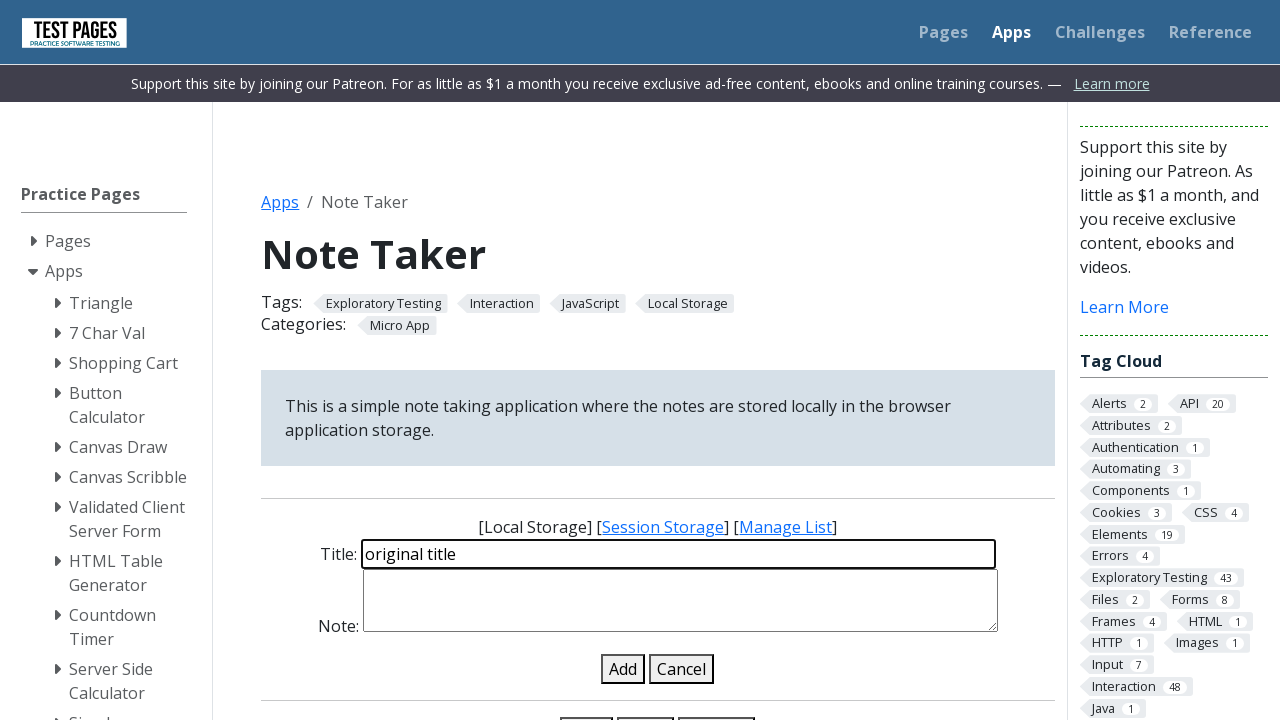

Filled note details input with 'original note' on #note-details-input
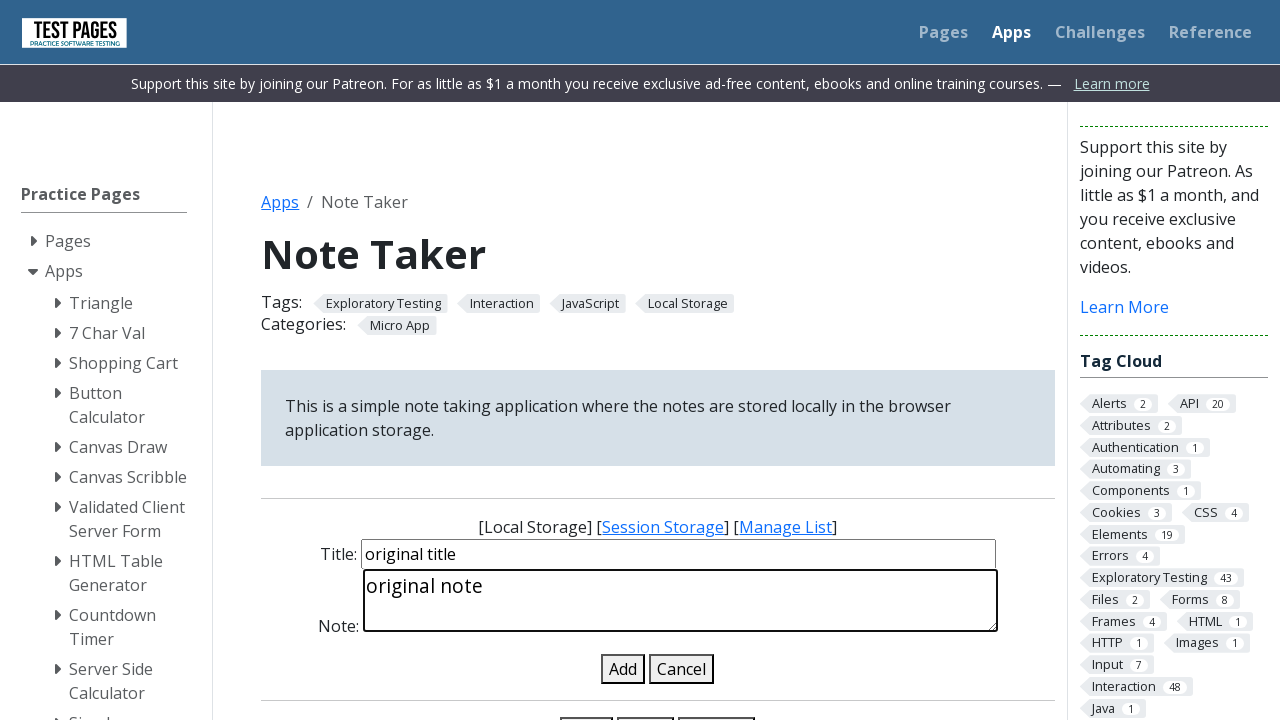

Clicked add-note button to create new note at (623, 669) on #add-note
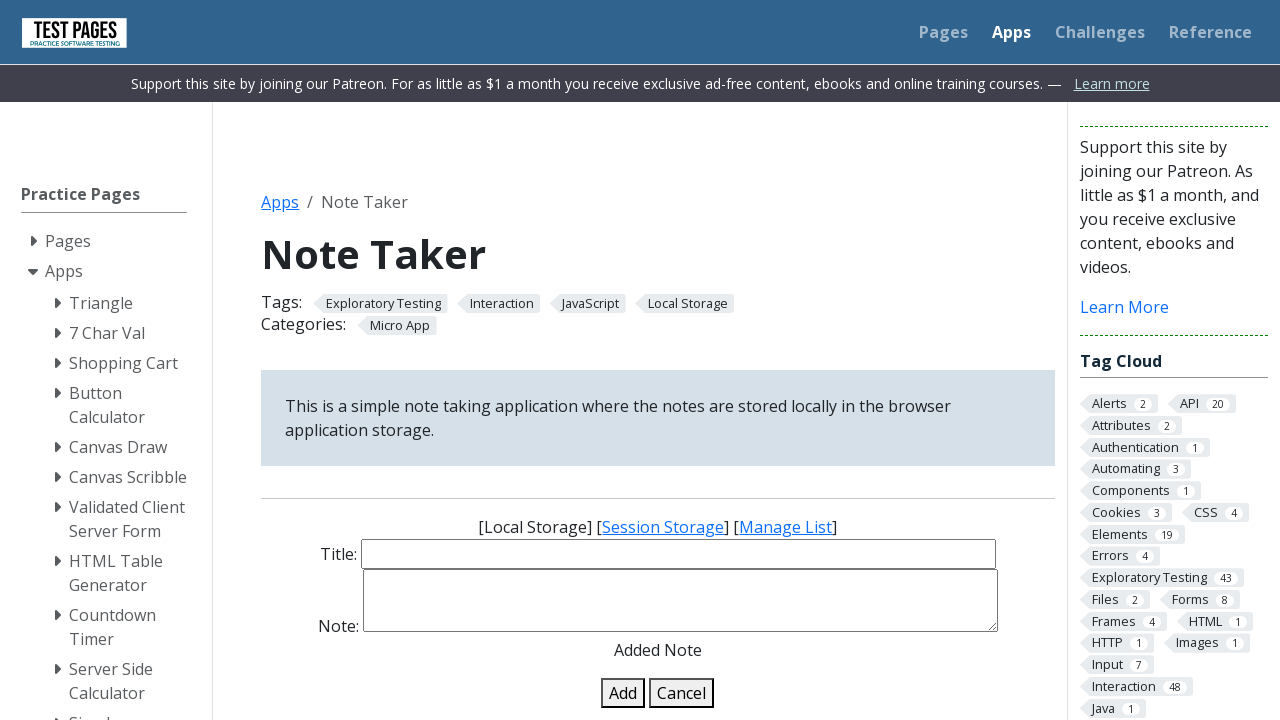

Waited 500ms for note to be saved
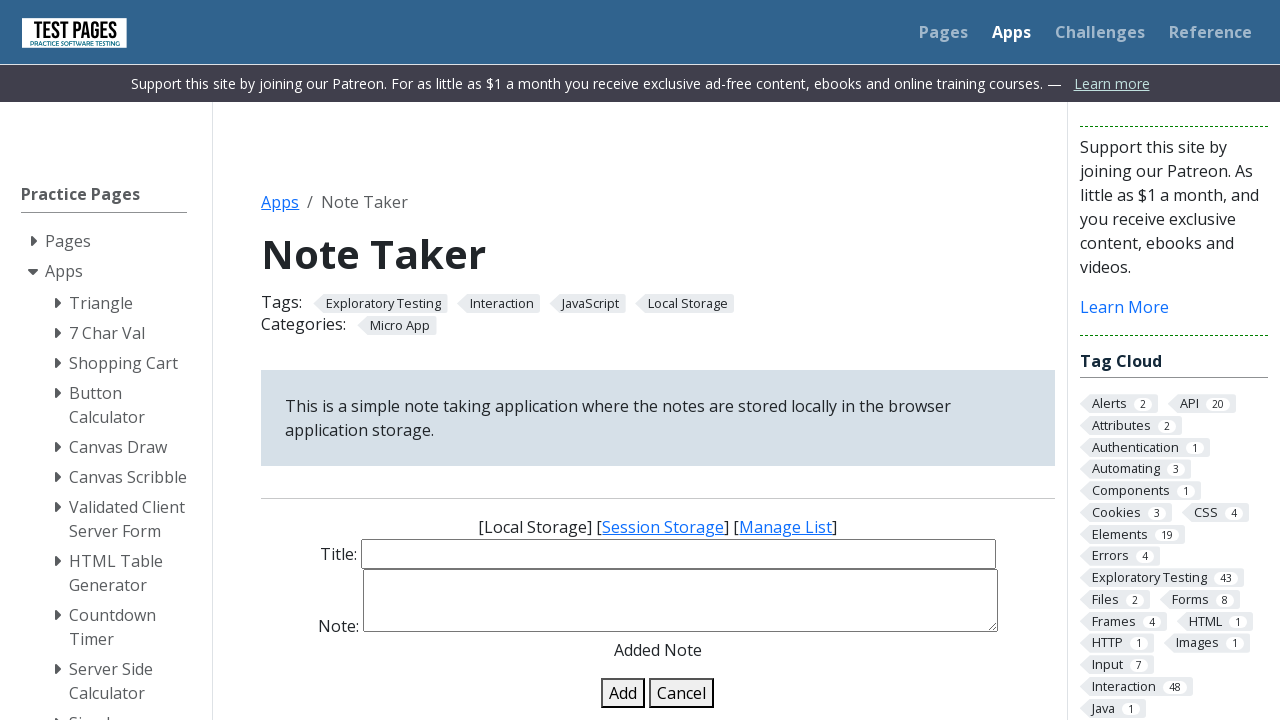

Scrolled down the page by 300px
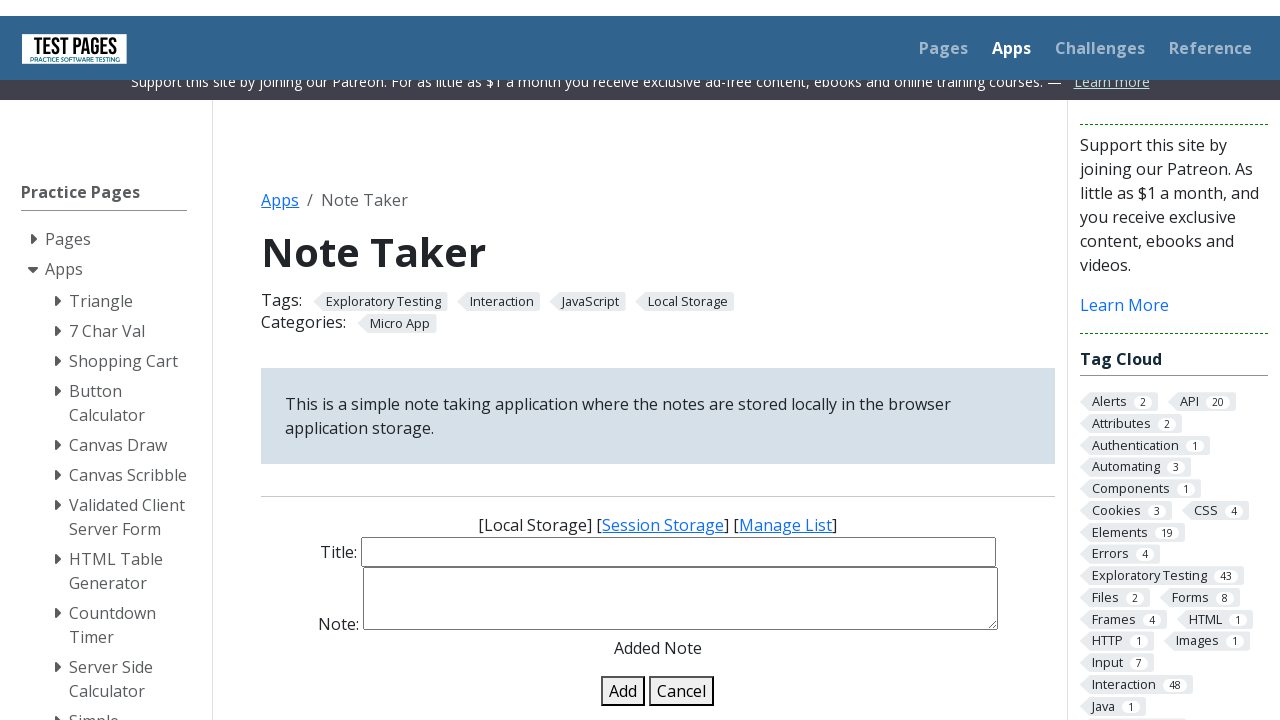

Clicked load-notes button to load notes from storage at (587, 456) on #load-notes
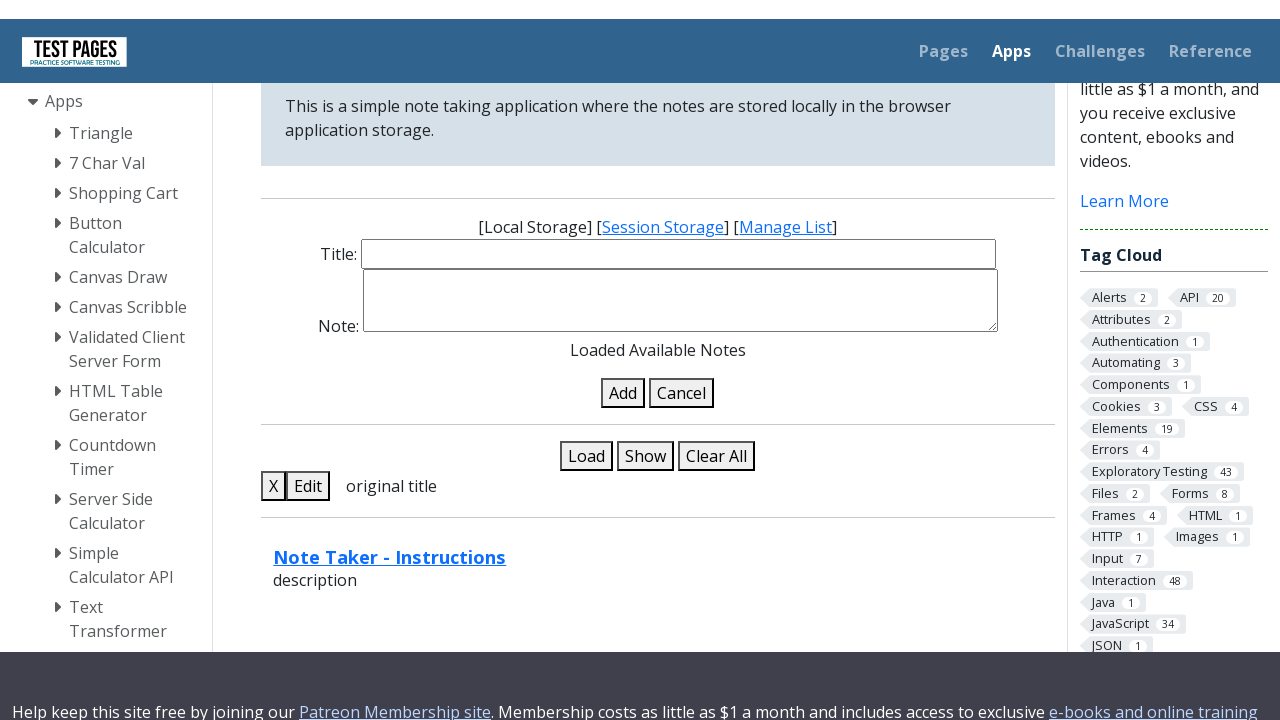

Clicked show-notes button to display notes list at (646, 360) on #show-notes
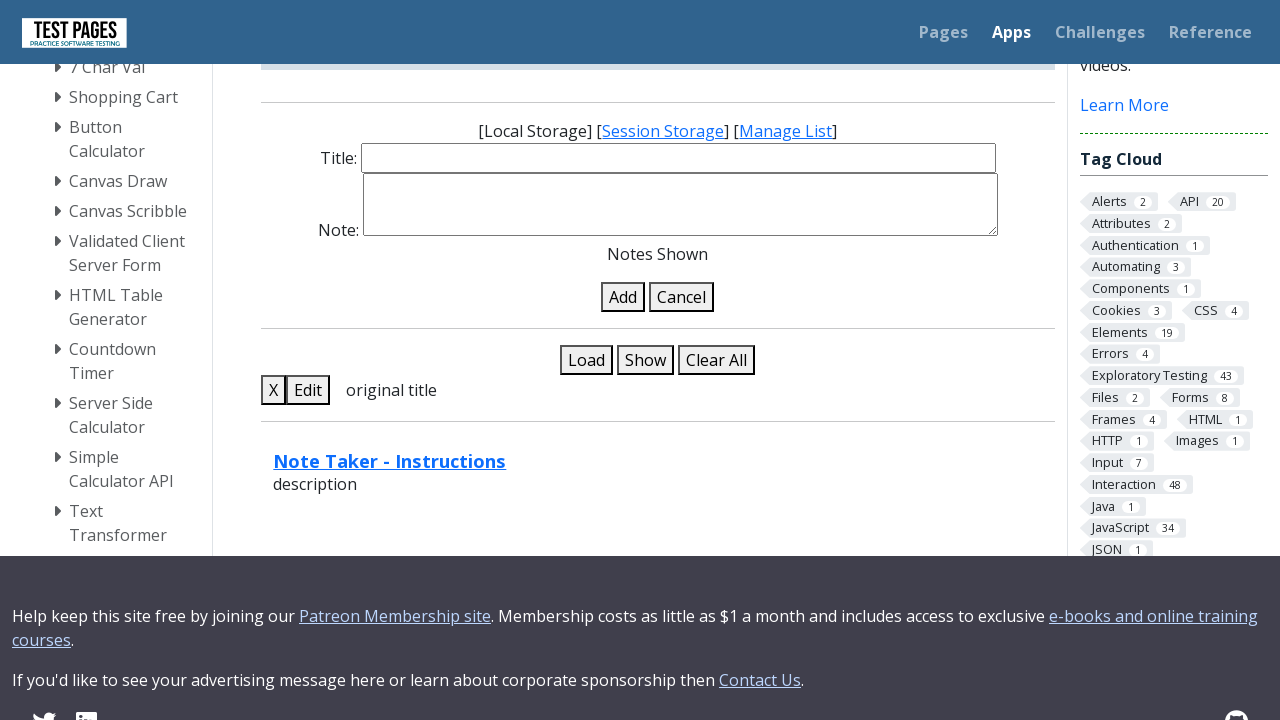

Located note element with title 'original title'
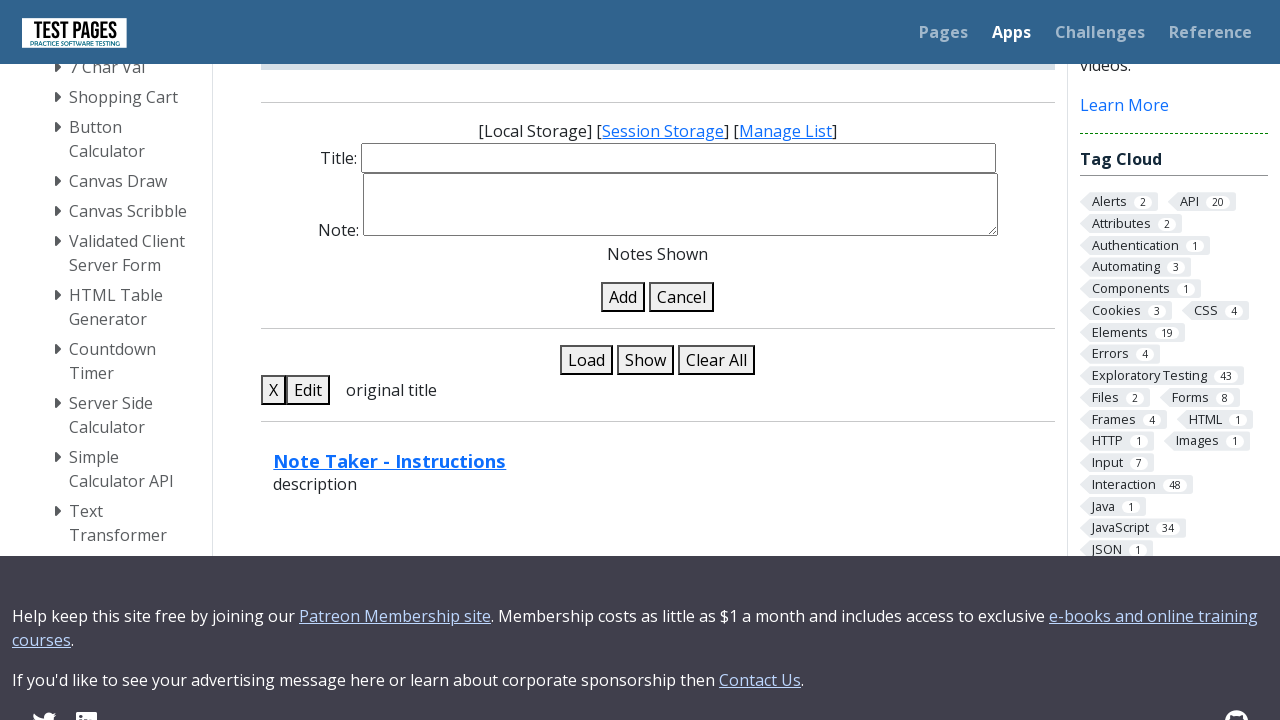

Retrieved data-key attribute from note element: 1772495113283-37455116568273716
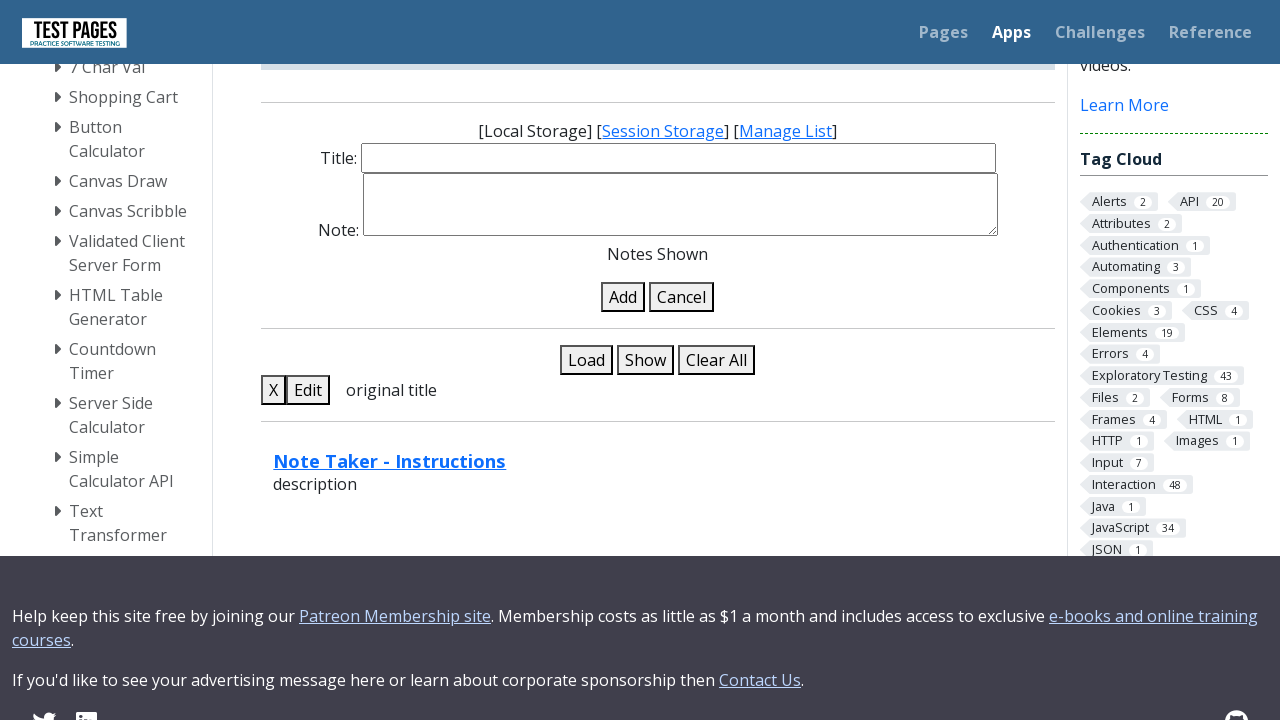

Clicked edit button for the note at (308, 390) on //button[@class='edit-note-in-list' and @data-key='1772495113283-374551165682737
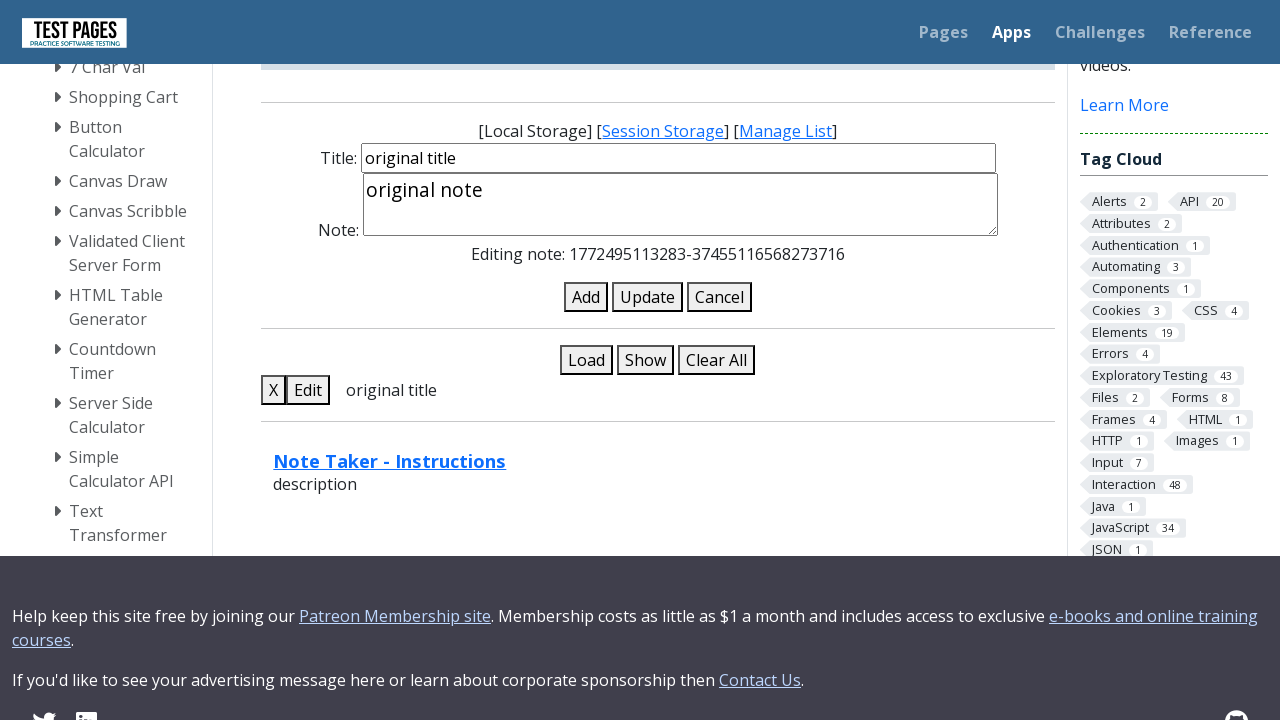

Waited 100ms for edit form to load
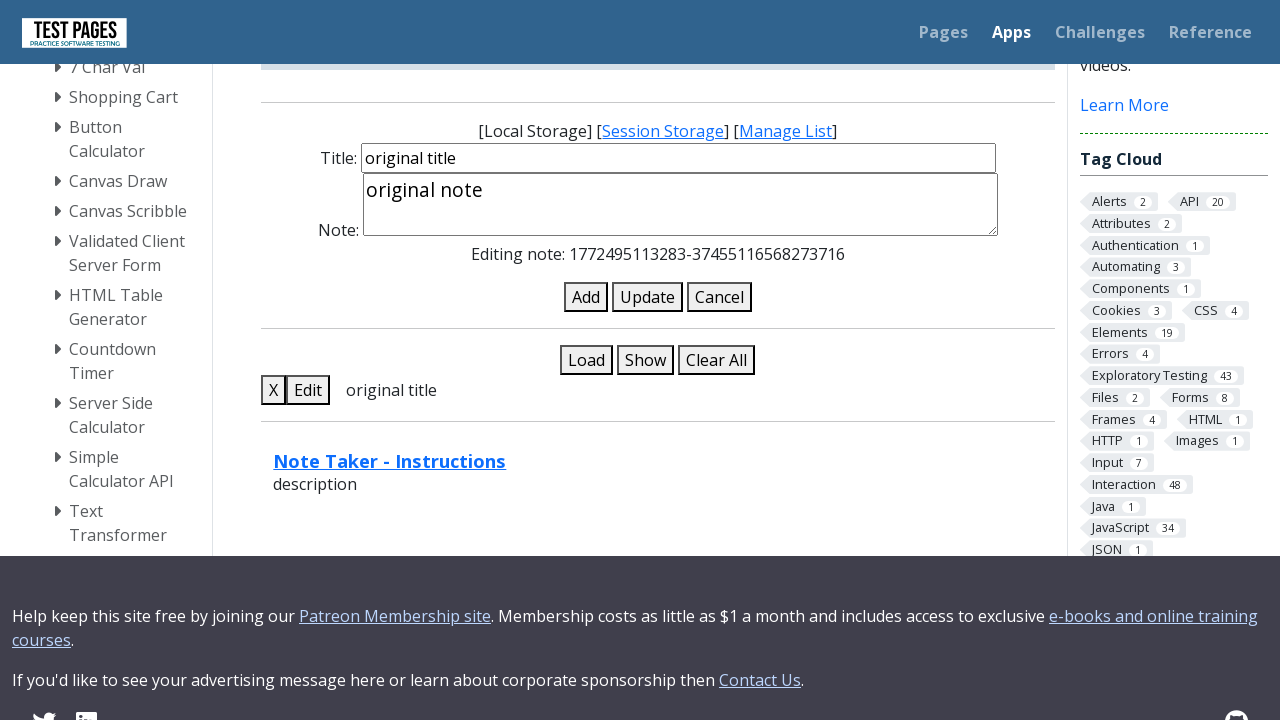

Updated note title to 'original title new' on #note-title-input
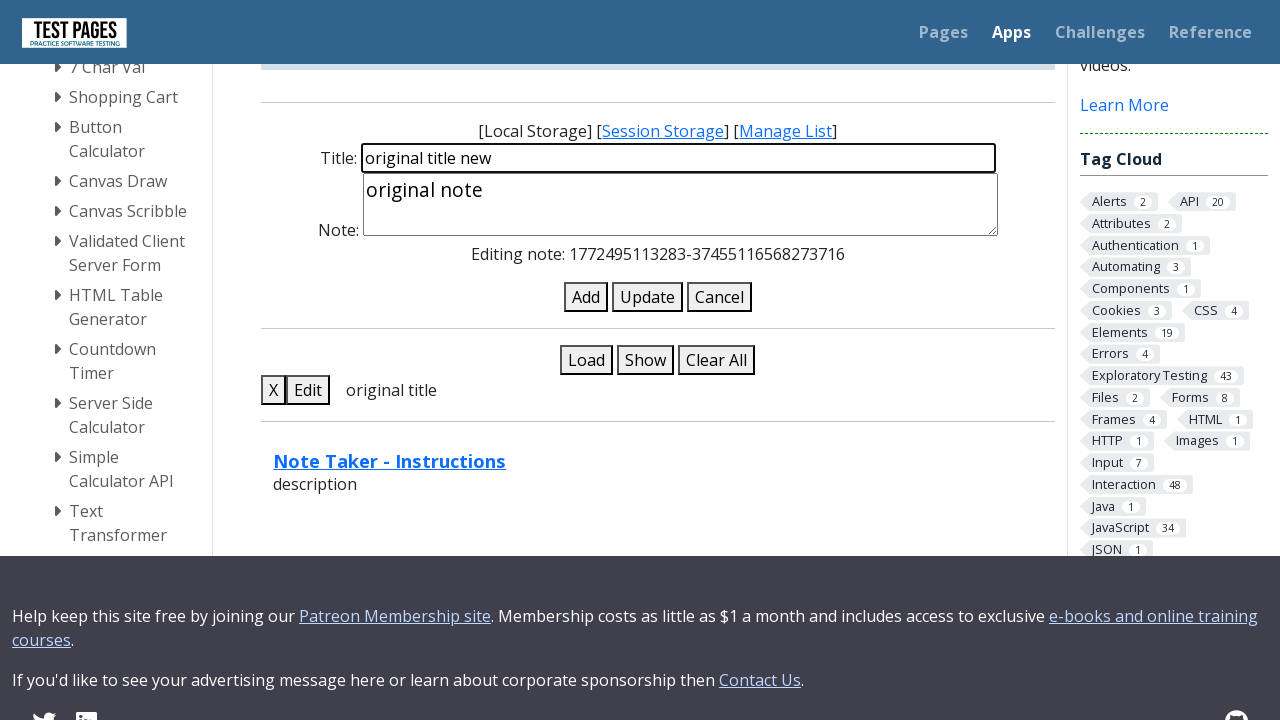

Updated note details to 'original note new' on #note-details-input
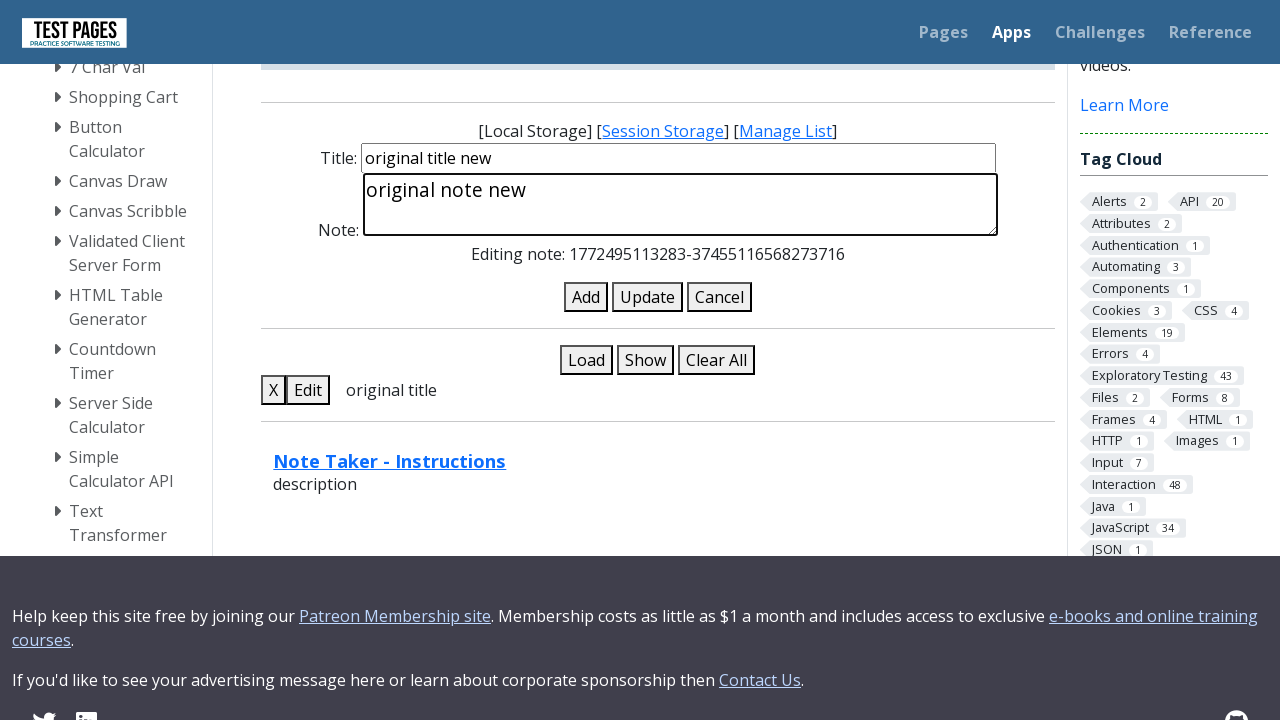

Clicked update-note button to save changes at (647, 297) on #update-note
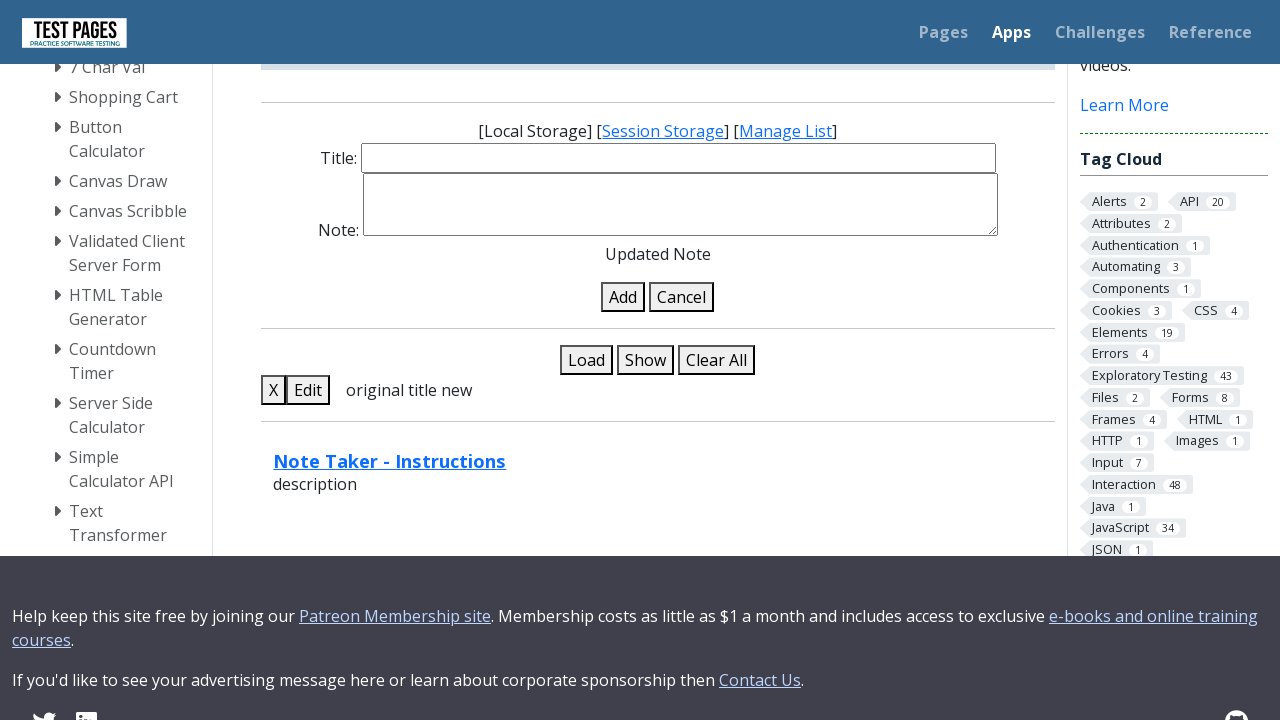

Waited 500ms for note update to be saved
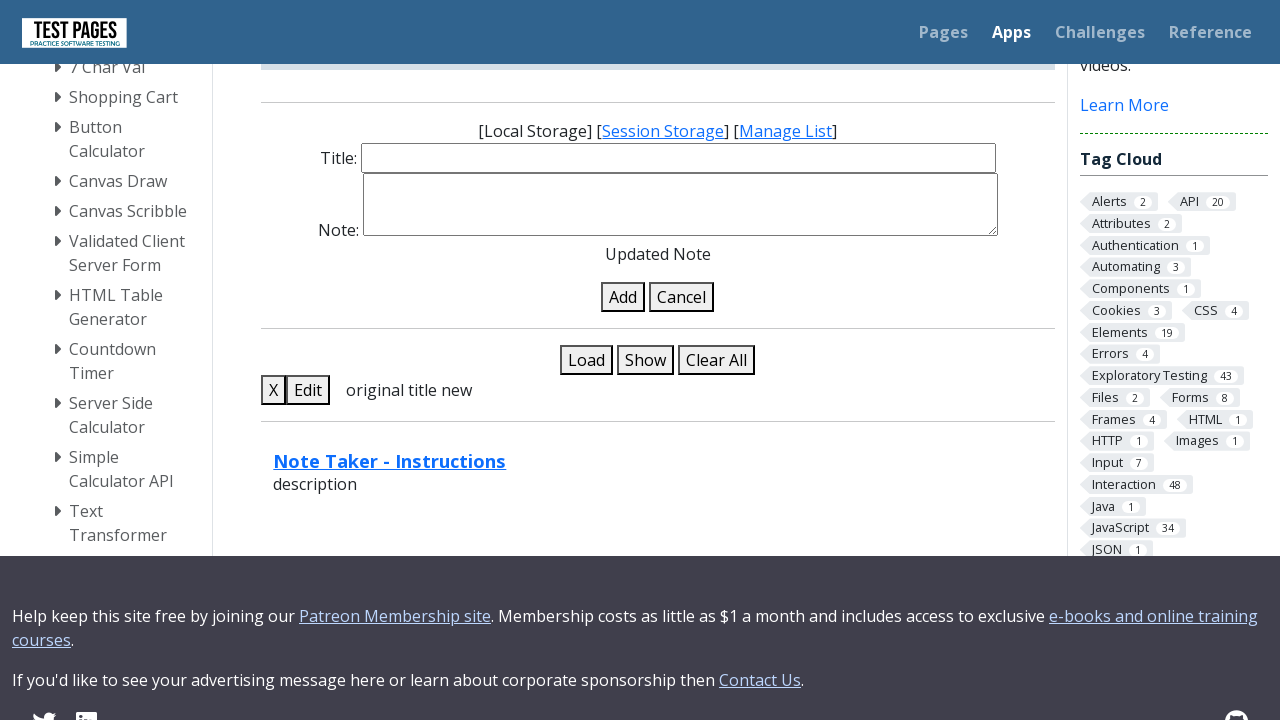

Scrolled down the page by 300px
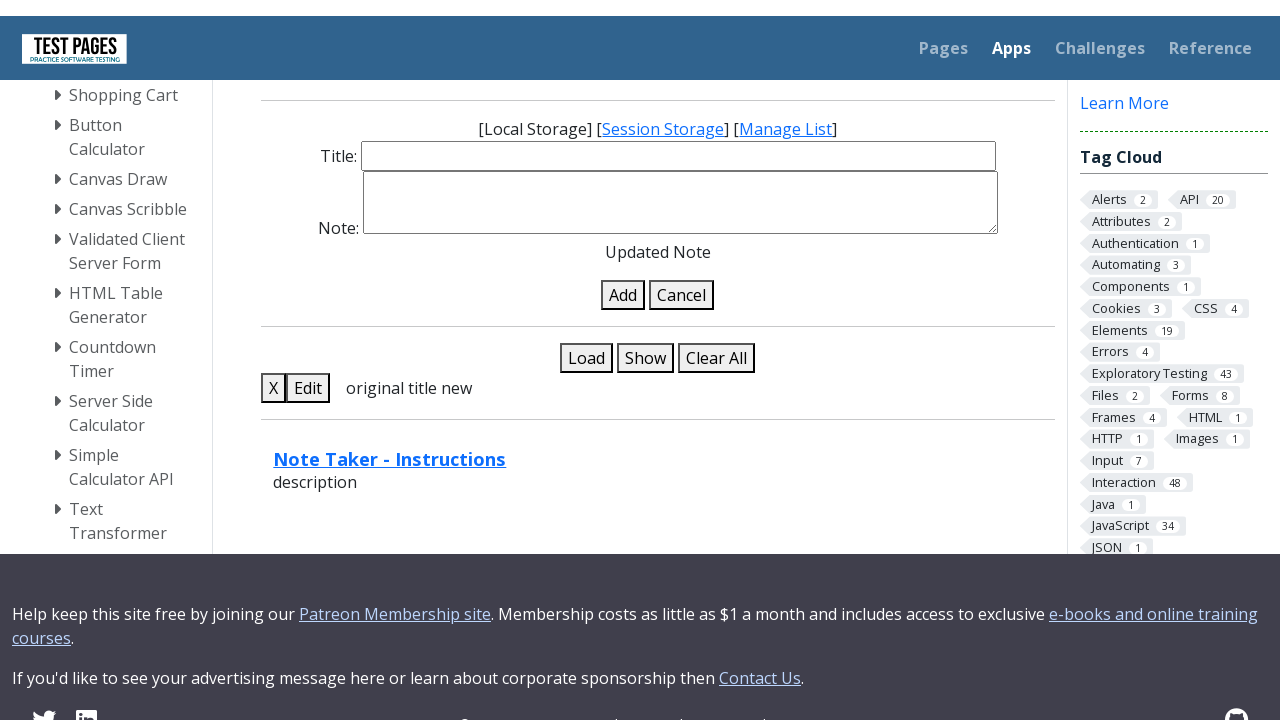

Clicked load-notes button to reload notes from storage at (587, 314) on #load-notes
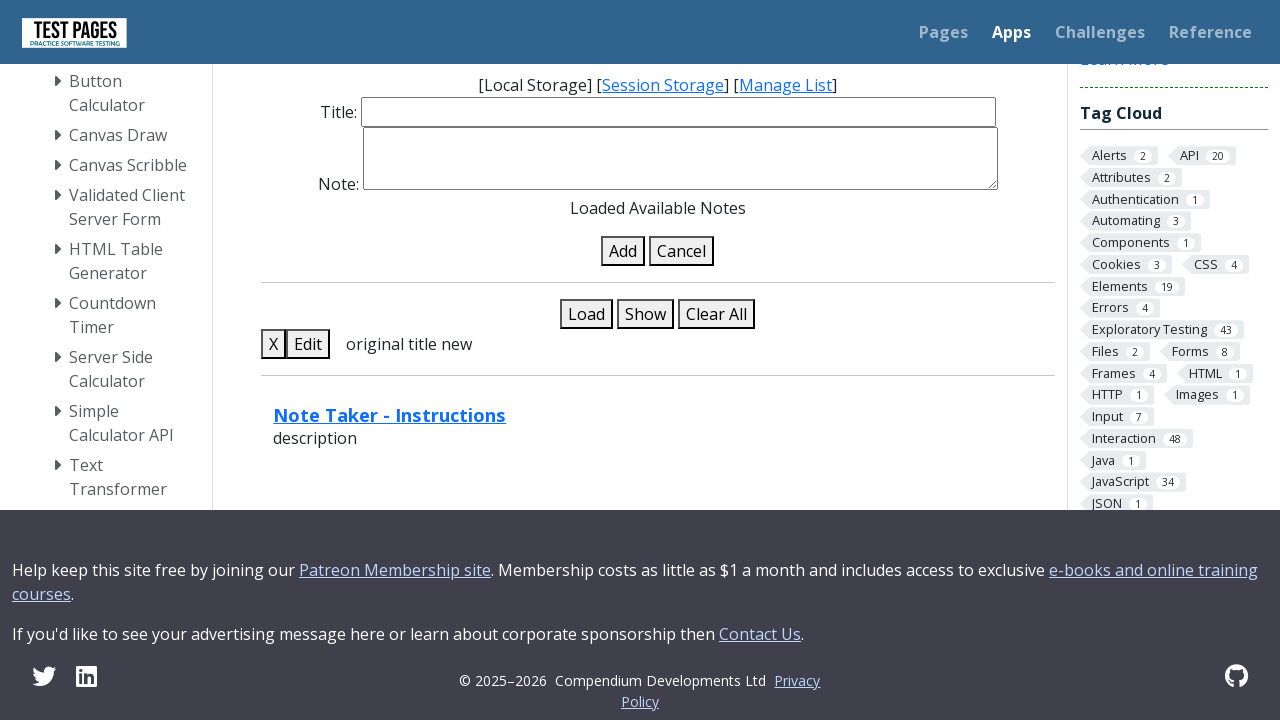

Clicked show-notes button to display updated notes list at (646, 314) on #show-notes
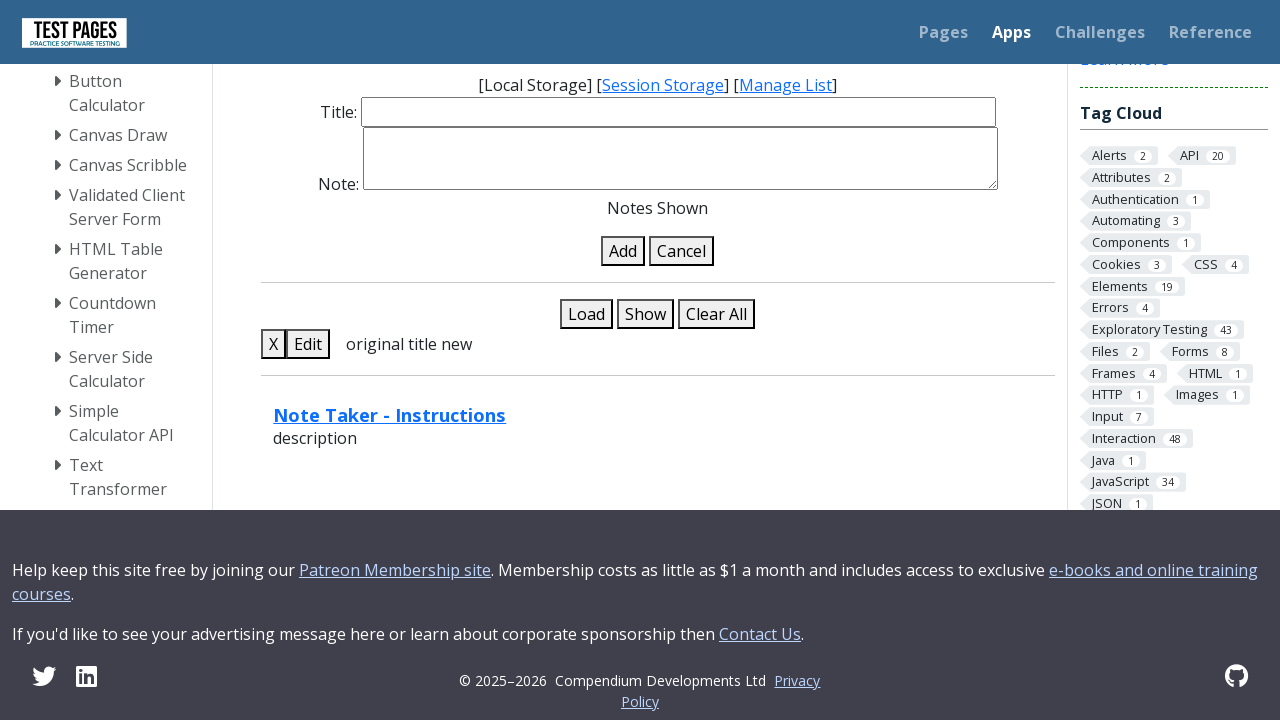

Retrieved all note titles from the list
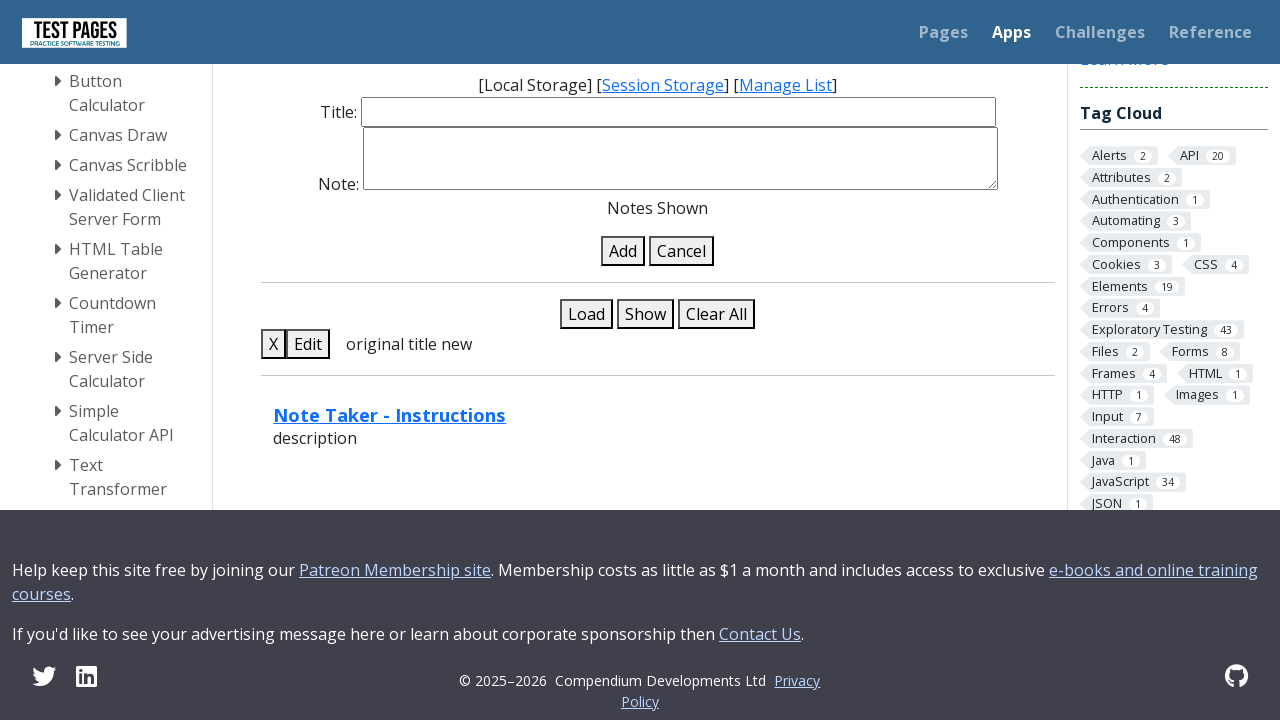

Verified that updated title 'original title new' is present in notes list
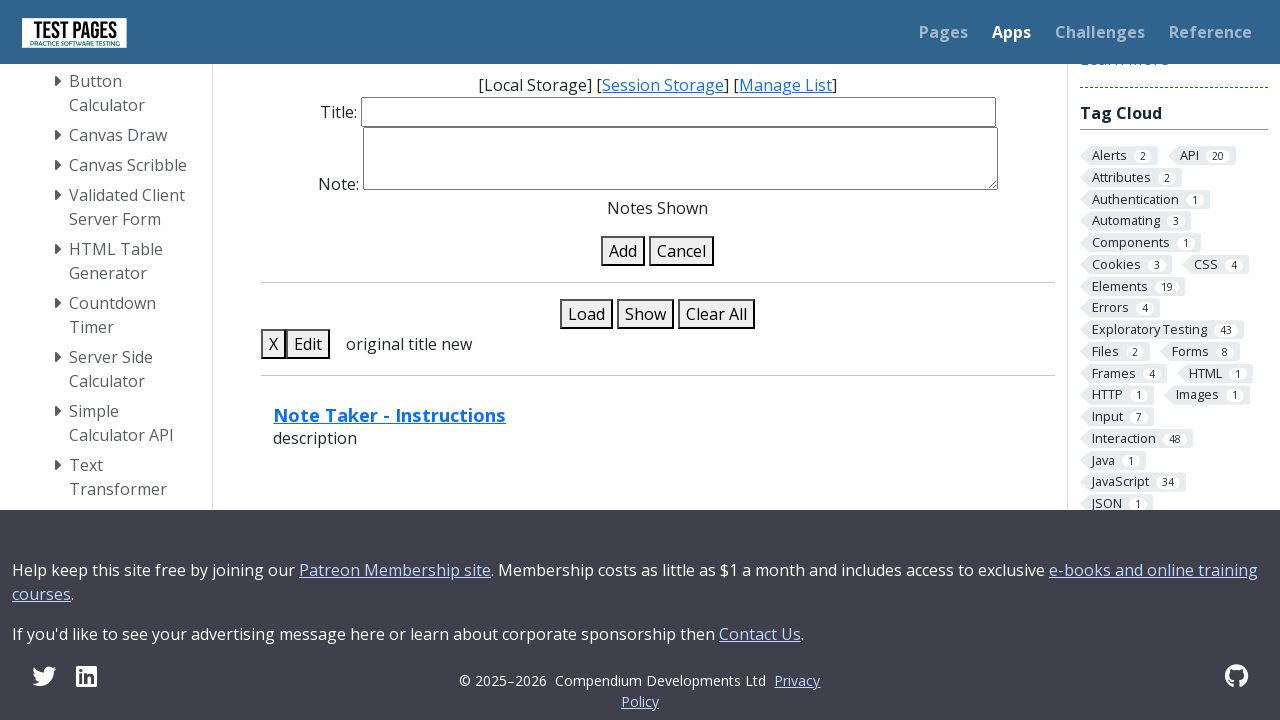

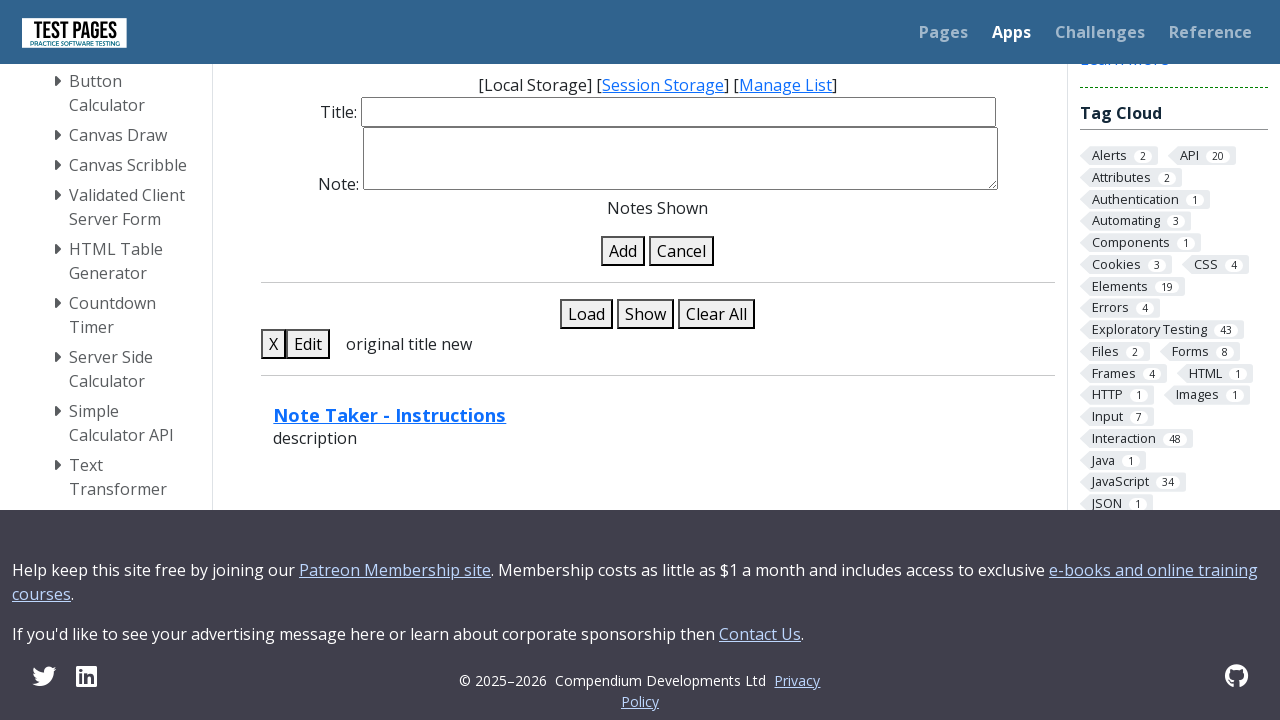